Tests web table functionality by adding a new record with form data (first name, last name, email, age, salary, department) and then deleting a record from the table

Starting URL: https://demoqa.com/webtables

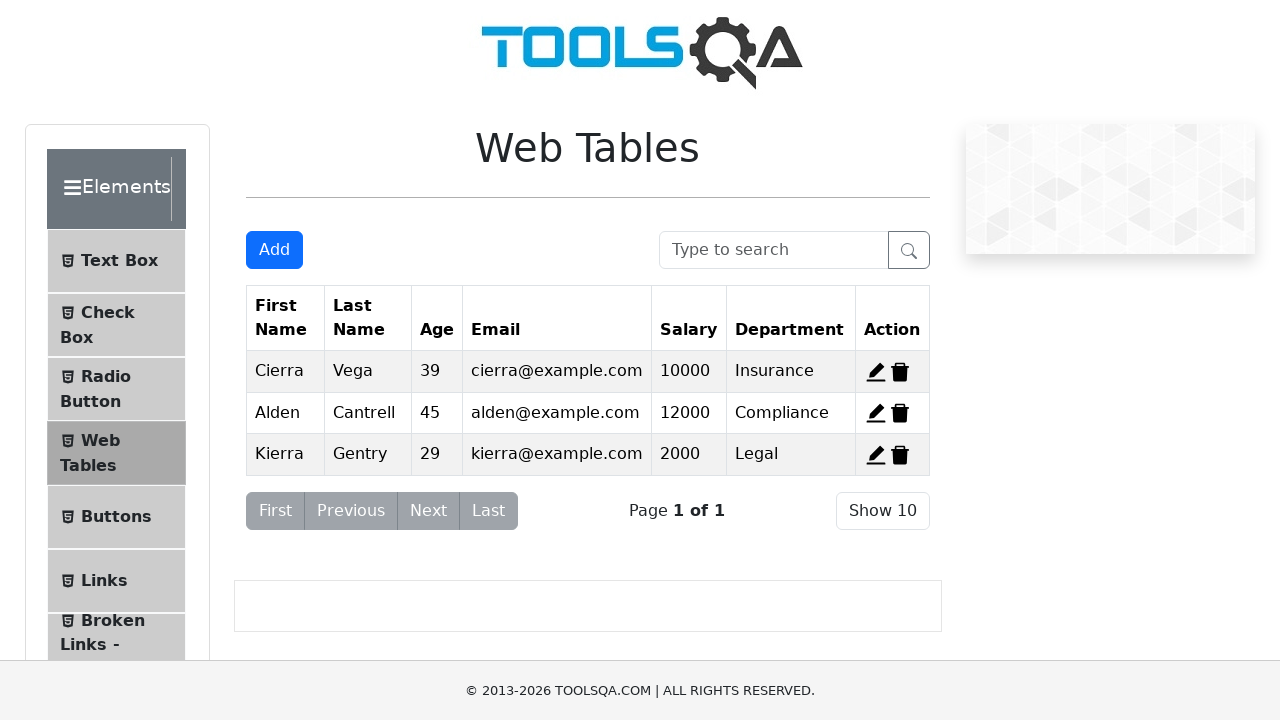

Clicked add new record button to open the form at (274, 250) on #addNewRecordButton
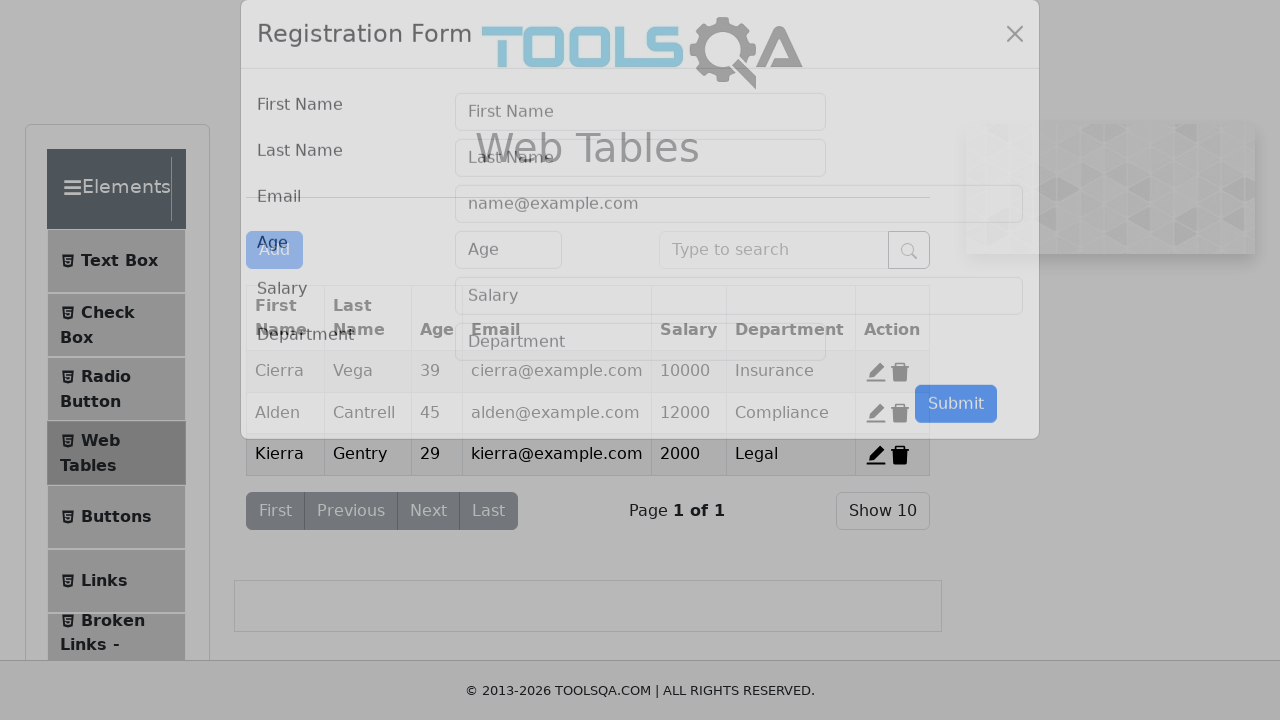

Filled first name field with 'rachit' on #firstName
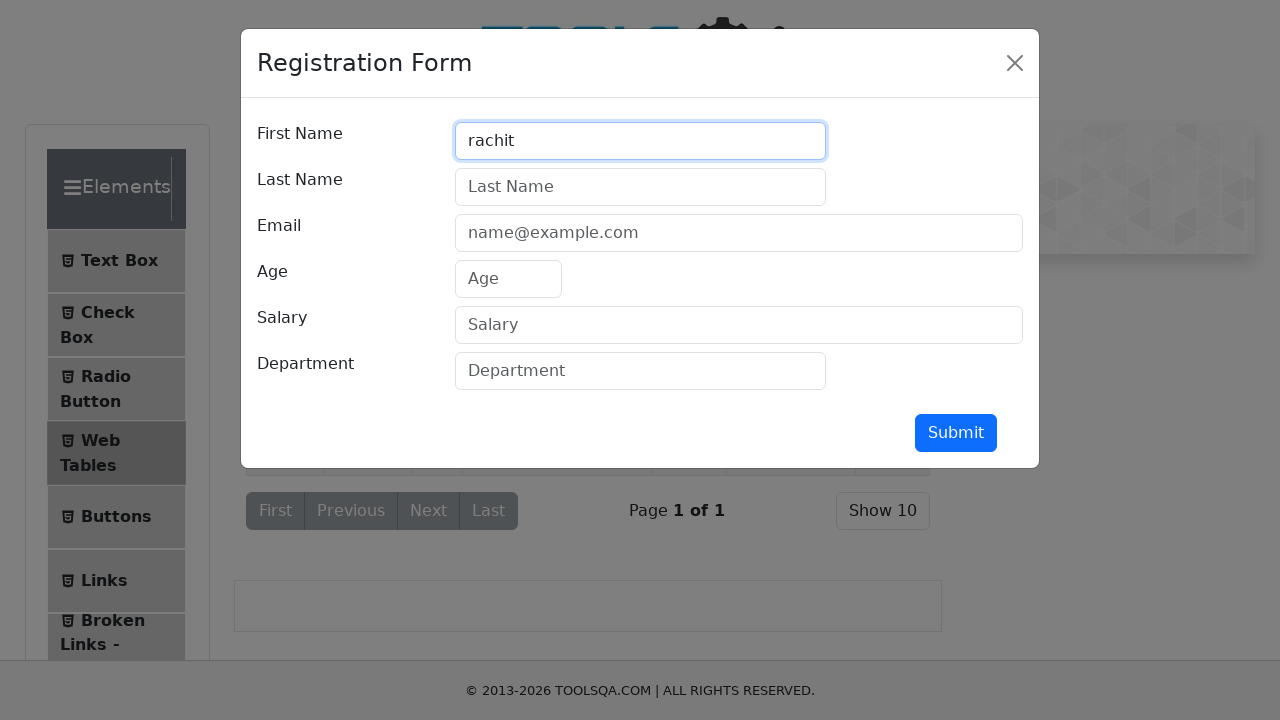

Filled last name field with 'kumar' on #lastName
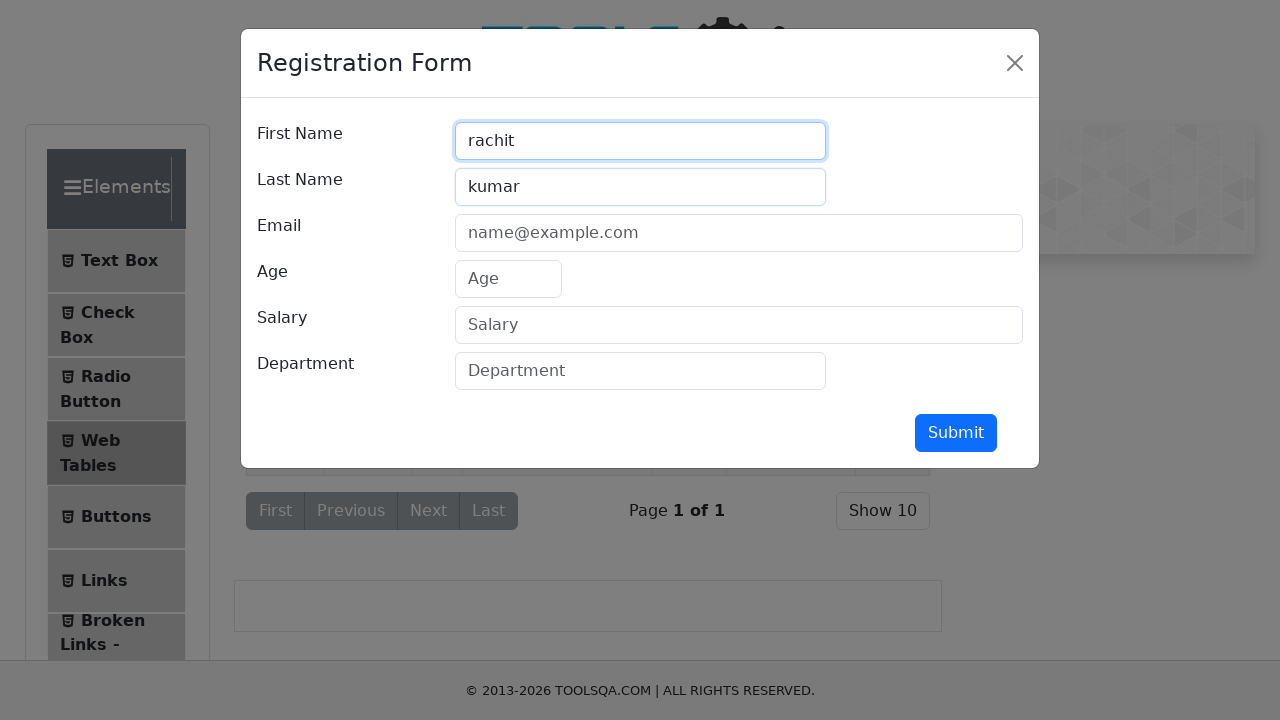

Filled email field with 'ygyg@gmail.com' on #userEmail
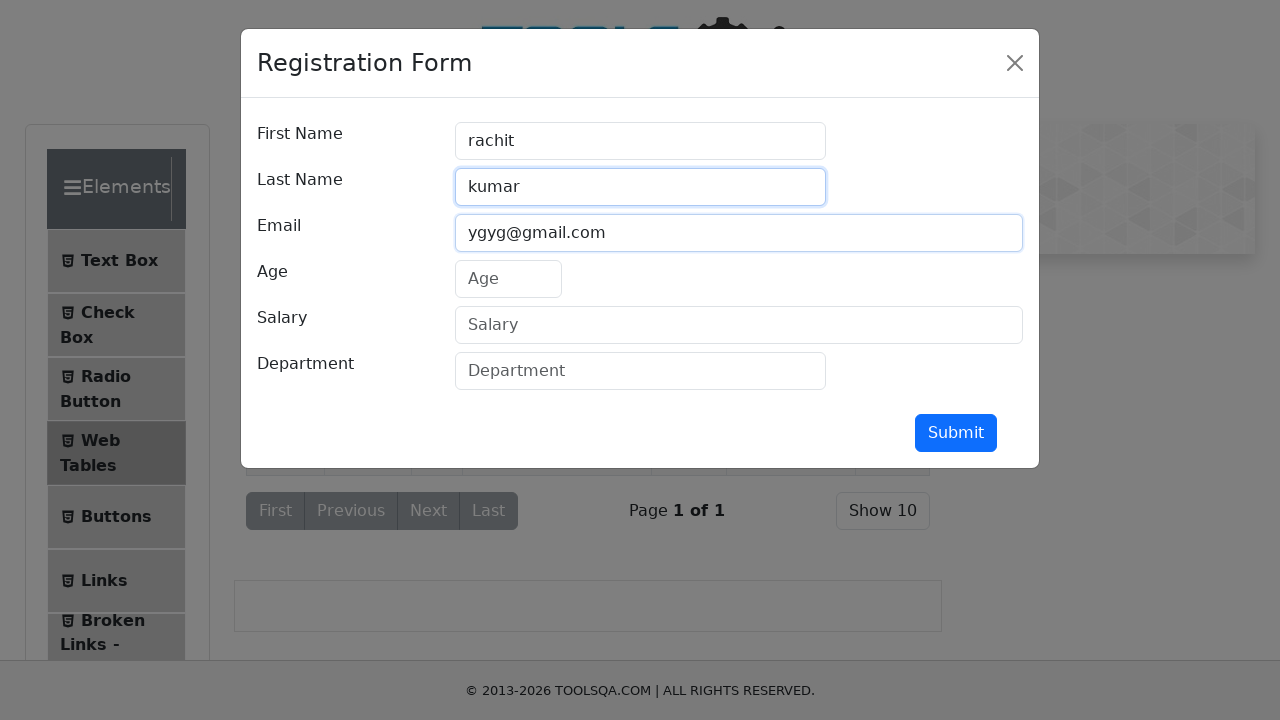

Filled age field with '20' on #age
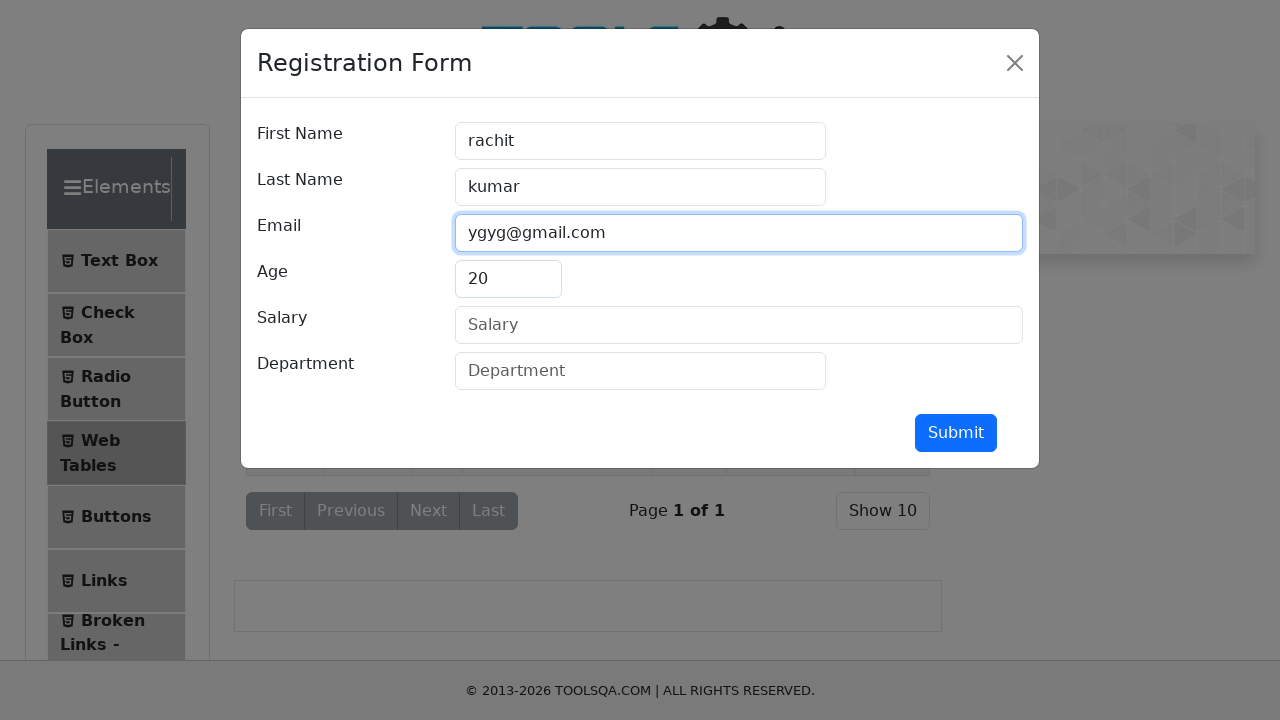

Filled salary field with '2000000011' on #salary
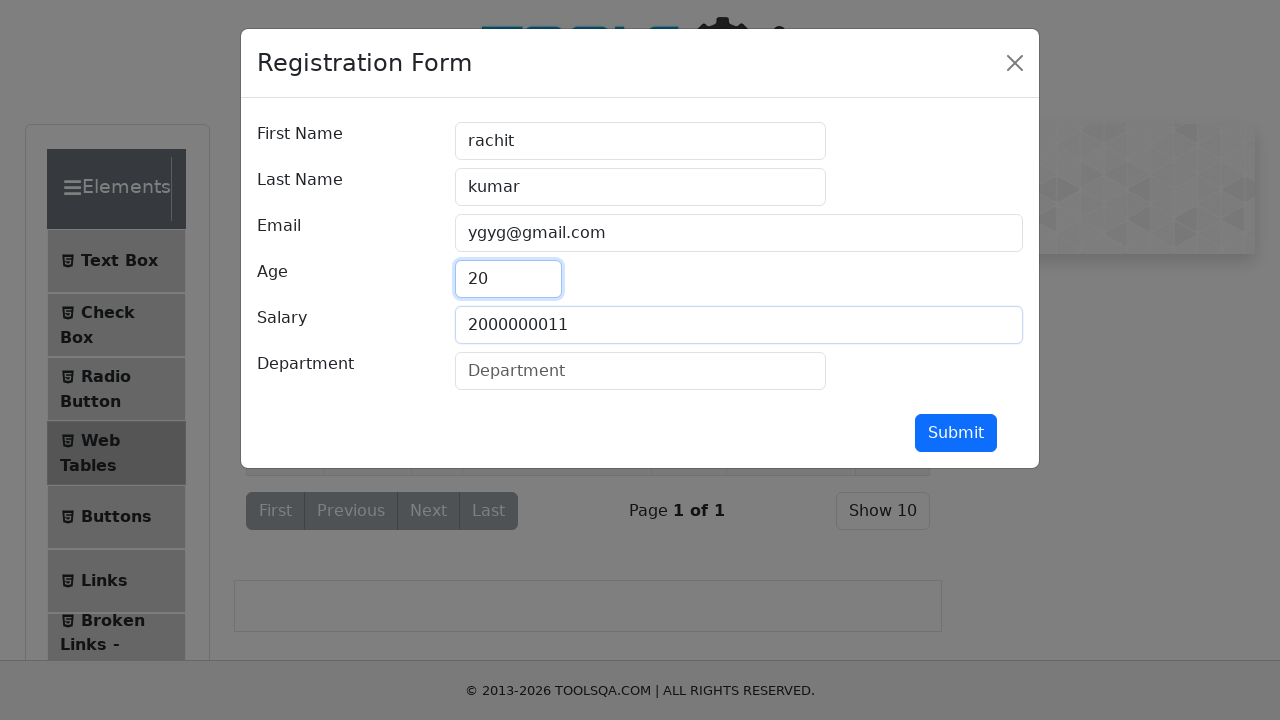

Filled department field with 'IT' on #department
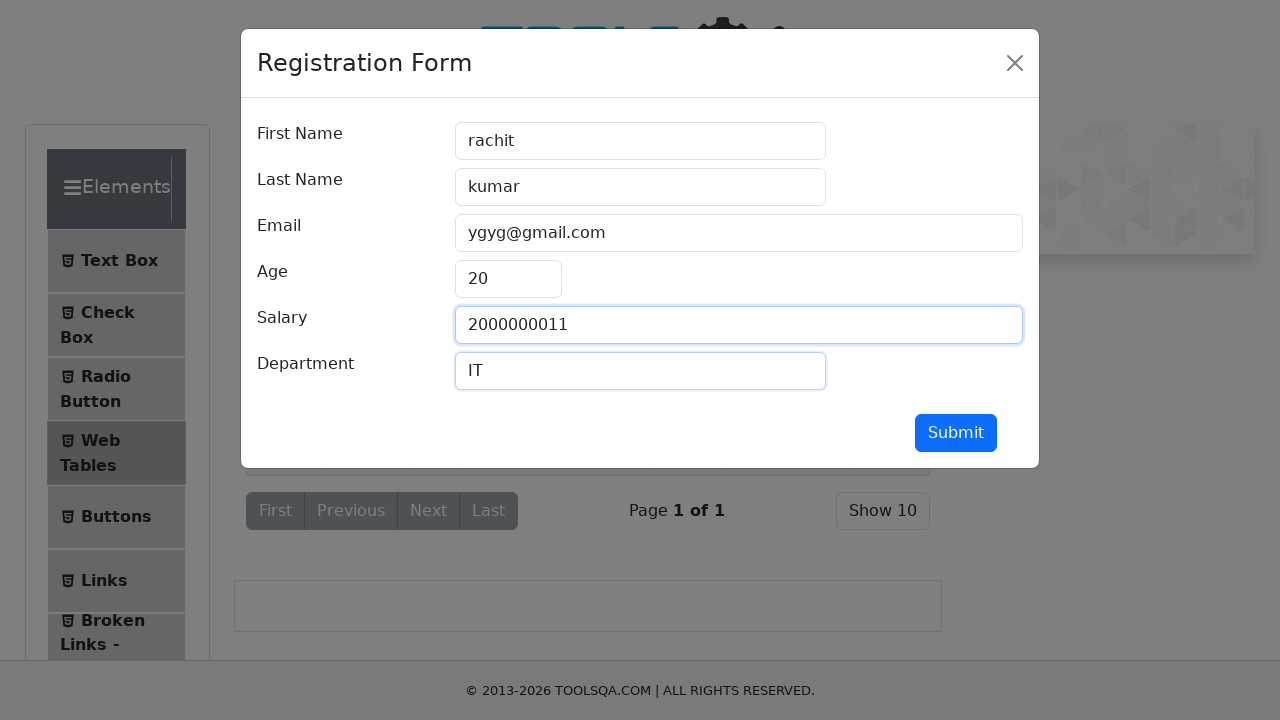

Clicked submit button to add the new record at (956, 433) on #submit
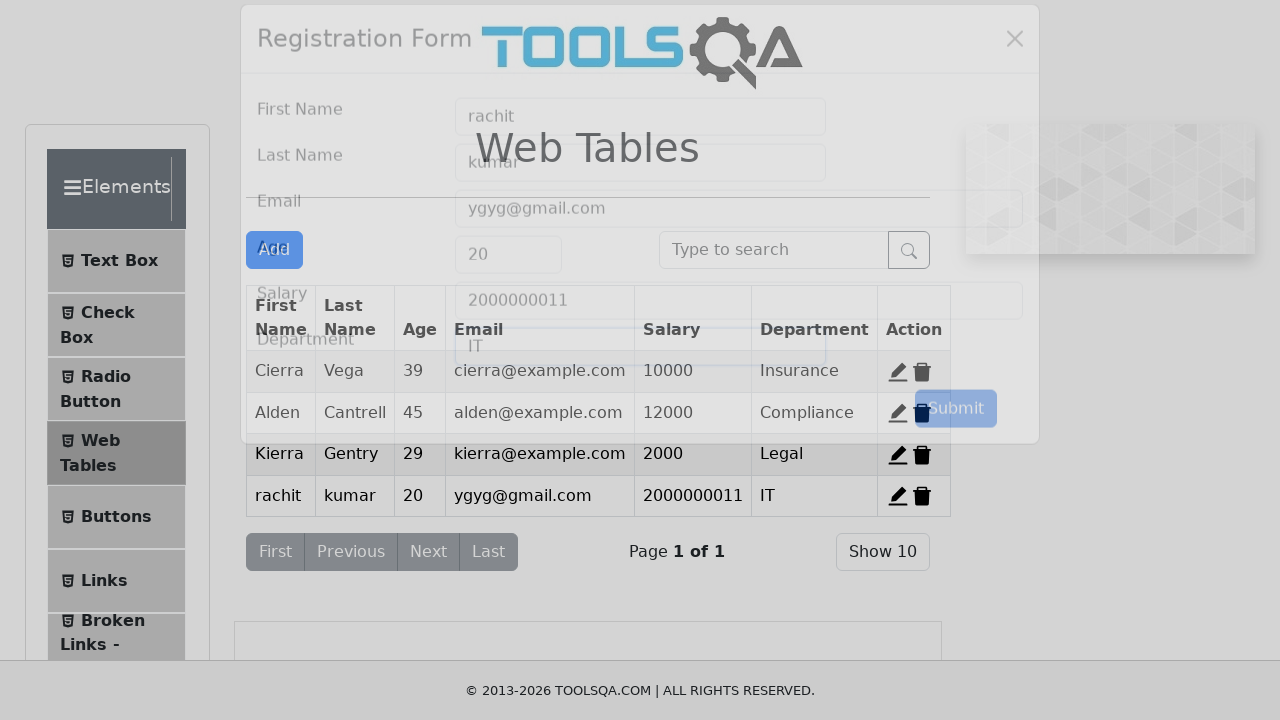

Waited for delete button of record 4 to appear
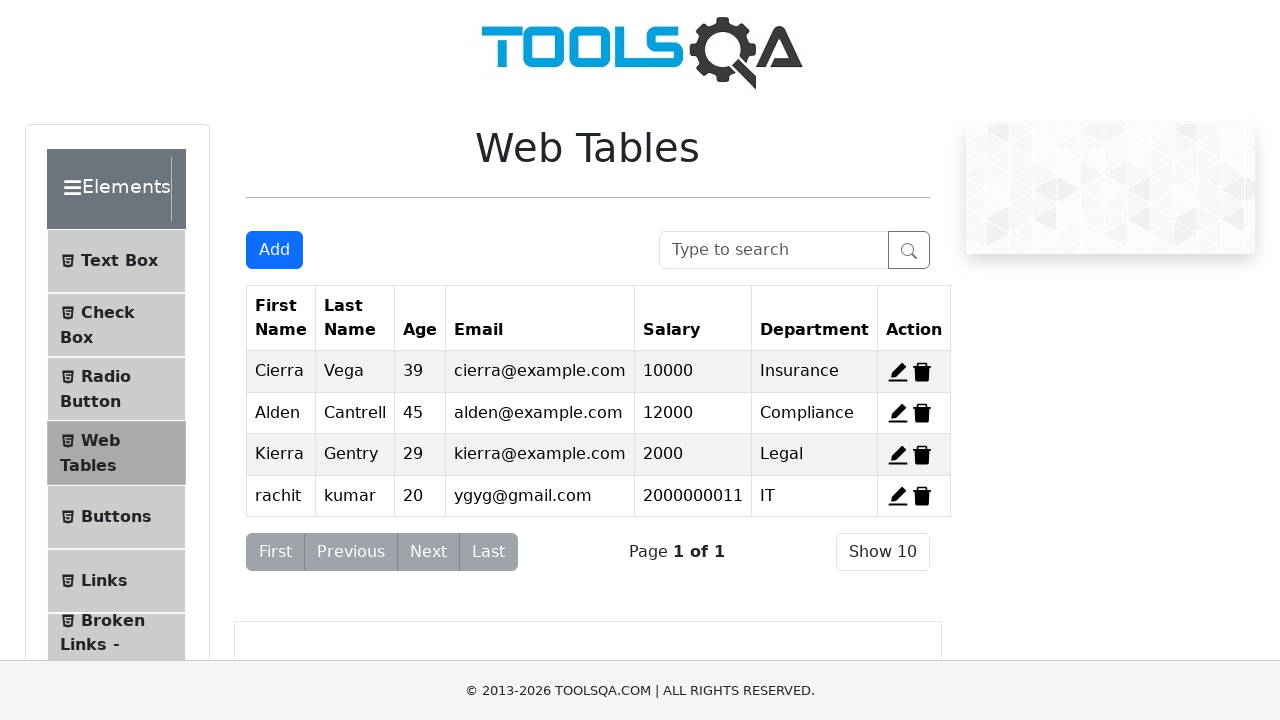

Clicked delete button to remove record 4 from the table at (922, 496) on #delete-record-4
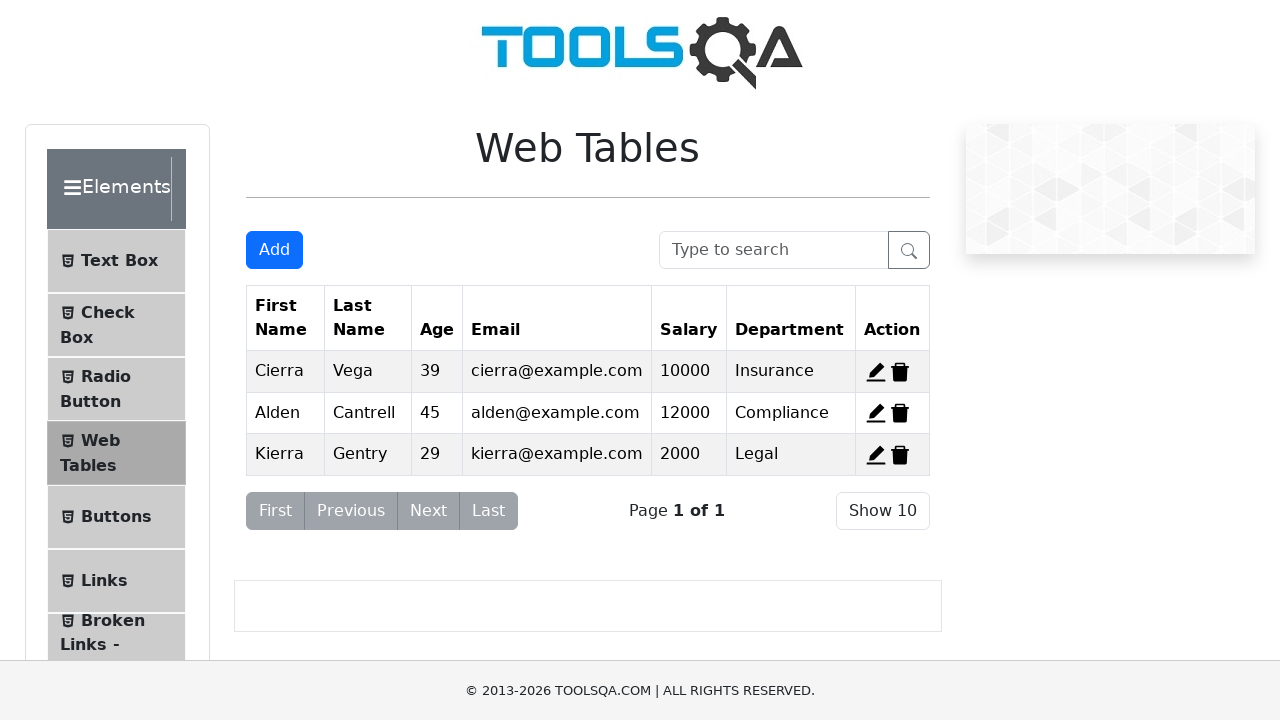

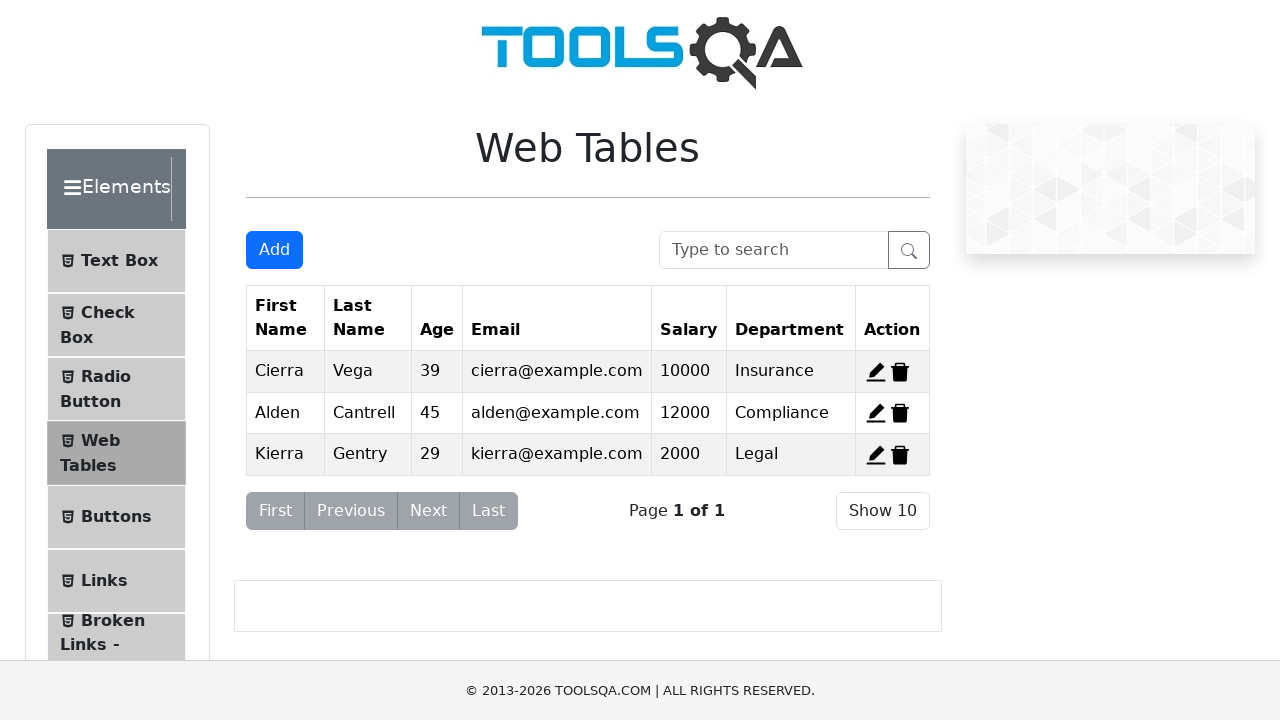